Tests radio button functionality on a practice website by selecting a favorite browser radio button, checking default selections, and selecting an age group radio button if not already selected.

Starting URL: https://www.leafground.com/radio.xhtml

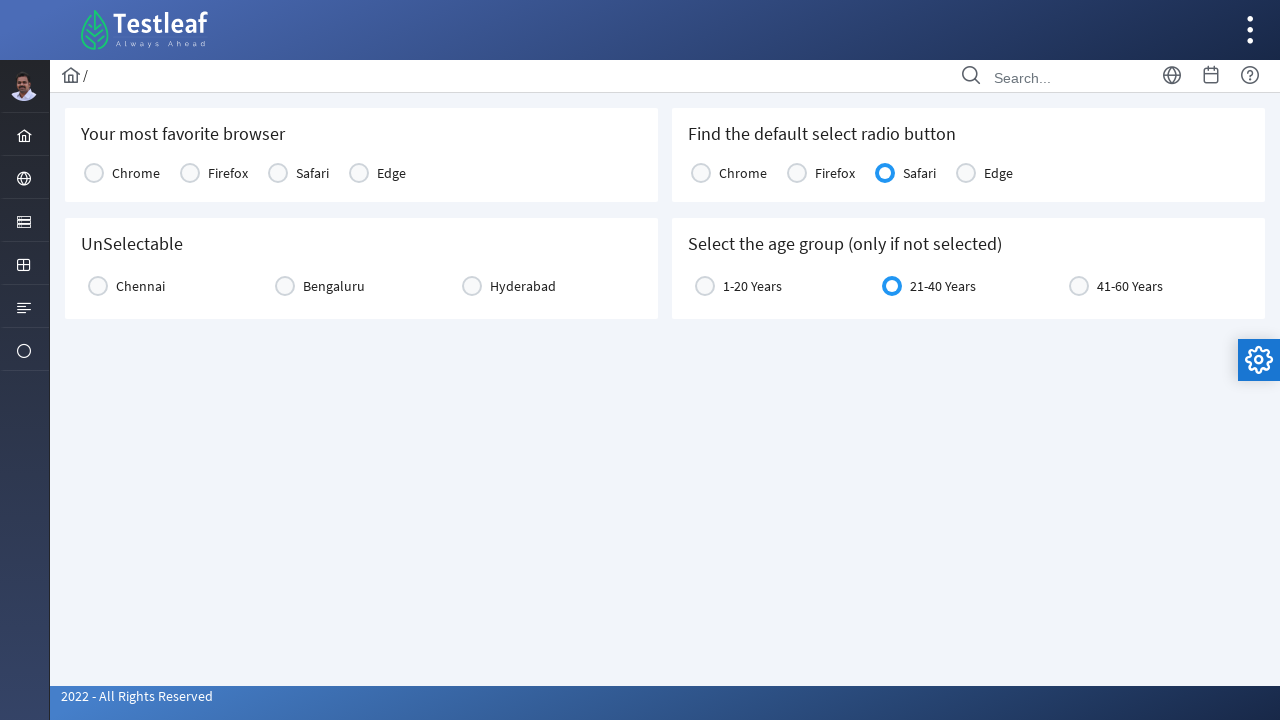

Clicked Chrome radio button as favorite browser at (136, 173) on xpath=//h5[text()='Your most favorite browser']//following::label[text()='Chrome
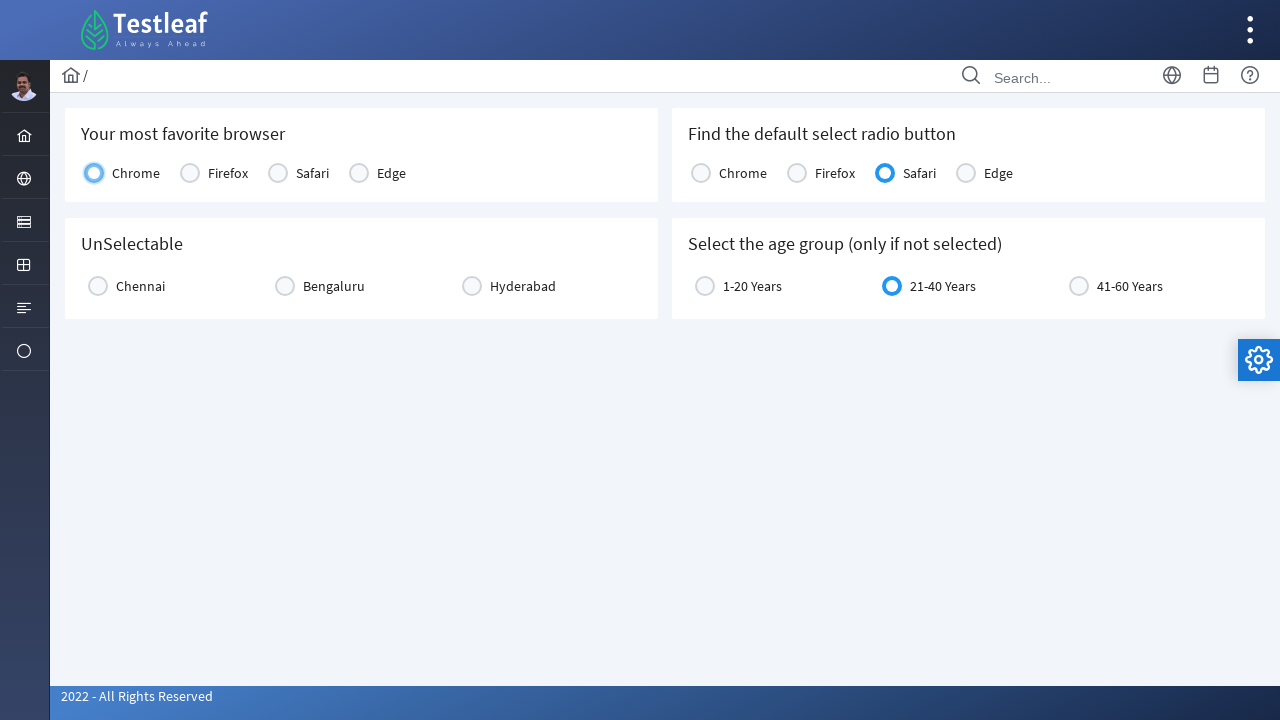

Waited for default selected radio button to be visible
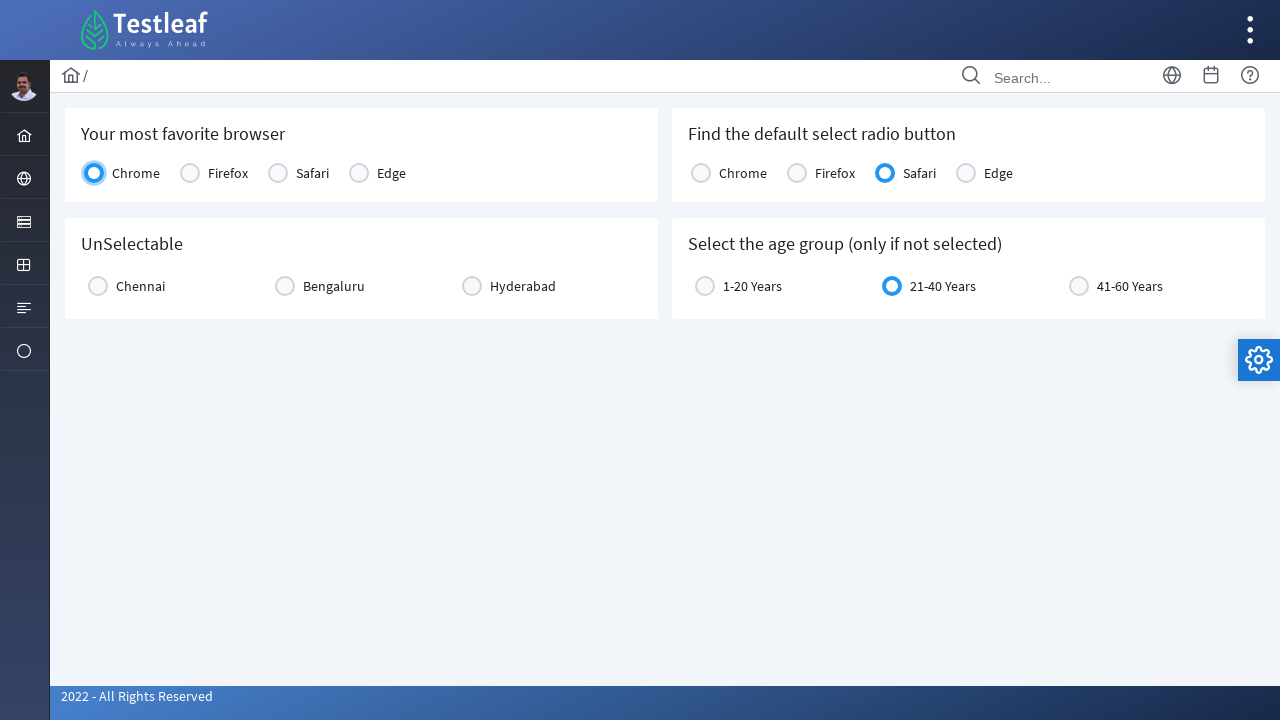

Clicked 21-40 Years age group radio button at (943, 286) on xpath=//label[text()='21-40 Years']
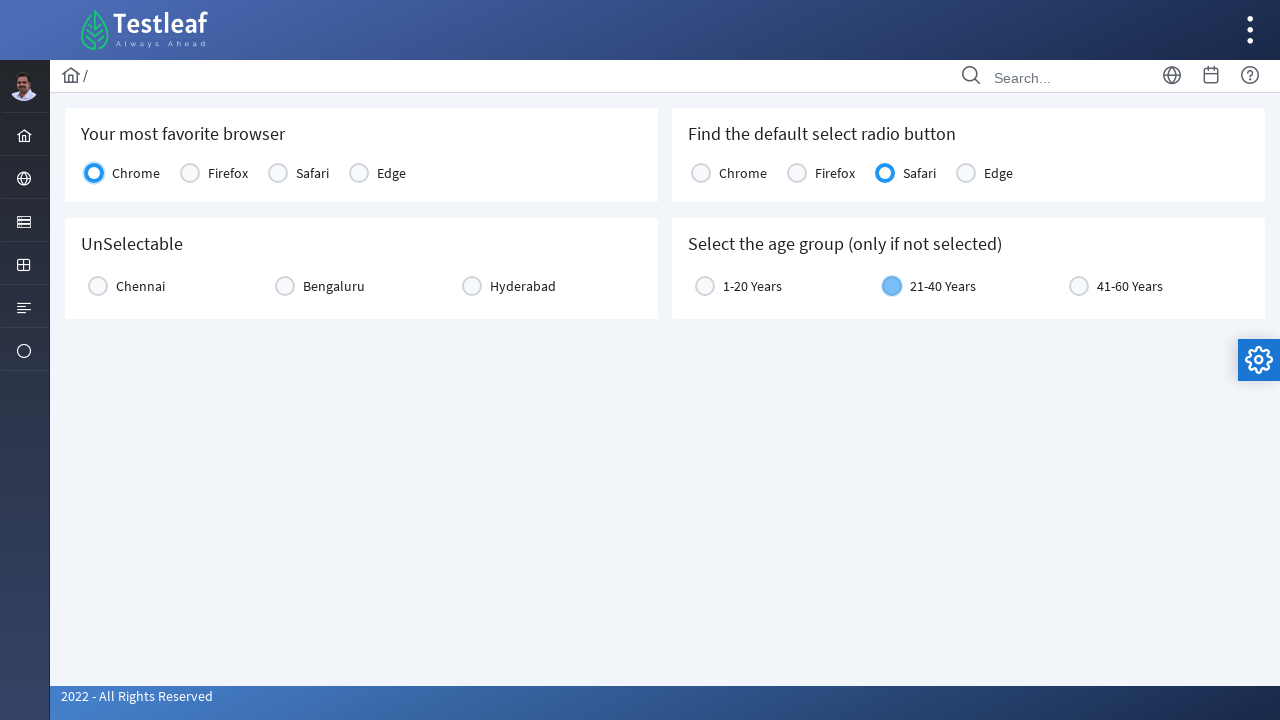

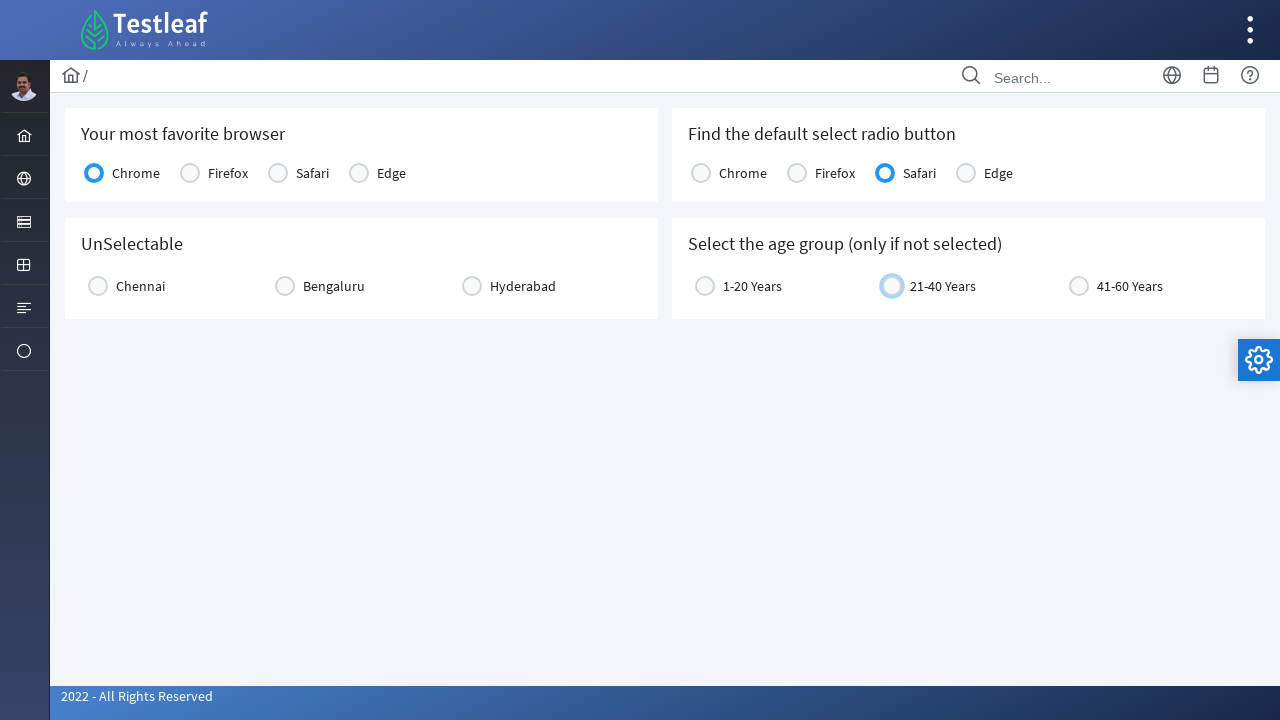